Tests that edits are saved when the edit input loses focus (blur event)

Starting URL: https://demo.playwright.dev/todomvc

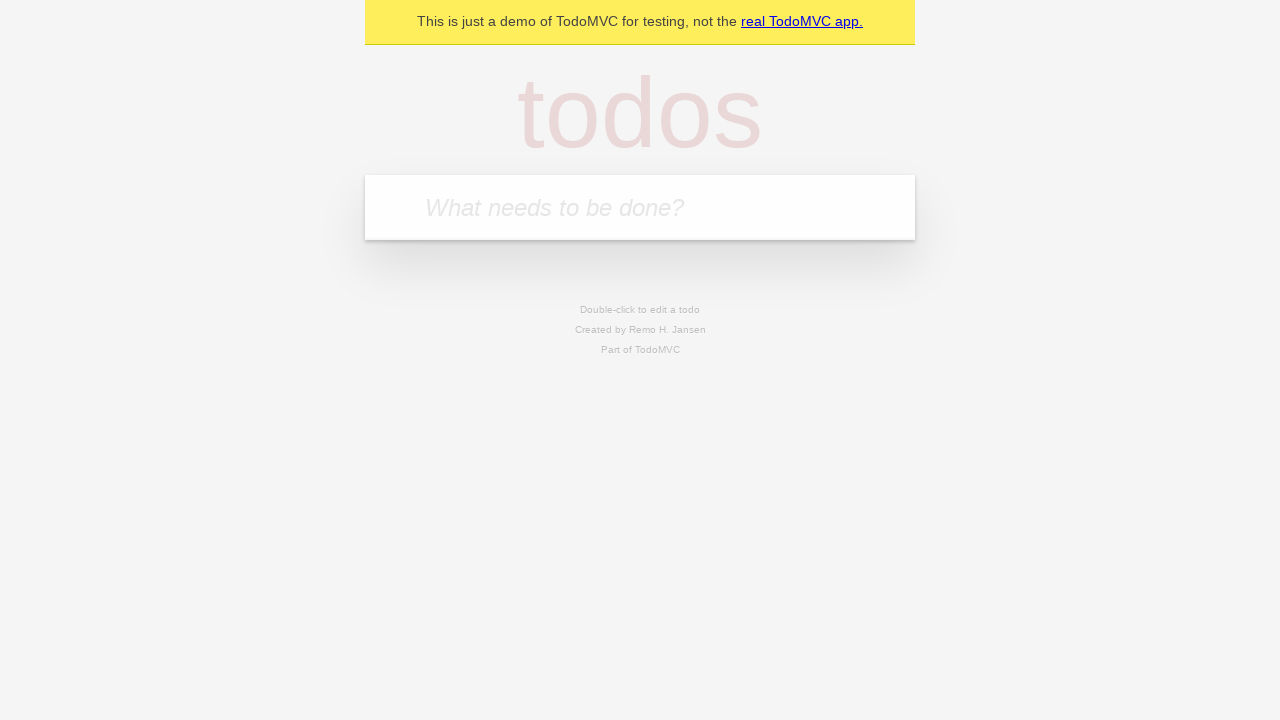

Filled new todo input with 'buy some cheese' on internal:attr=[placeholder="What needs to be done?"i]
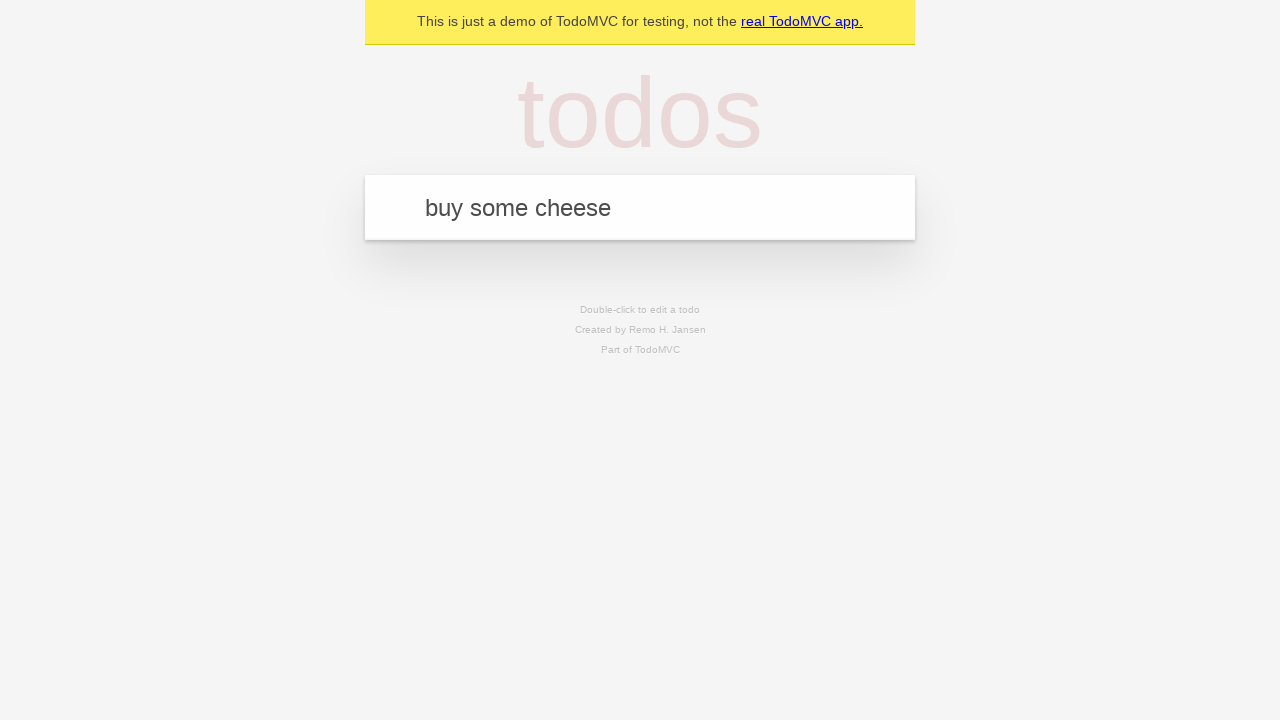

Pressed Enter to create todo 'buy some cheese' on internal:attr=[placeholder="What needs to be done?"i]
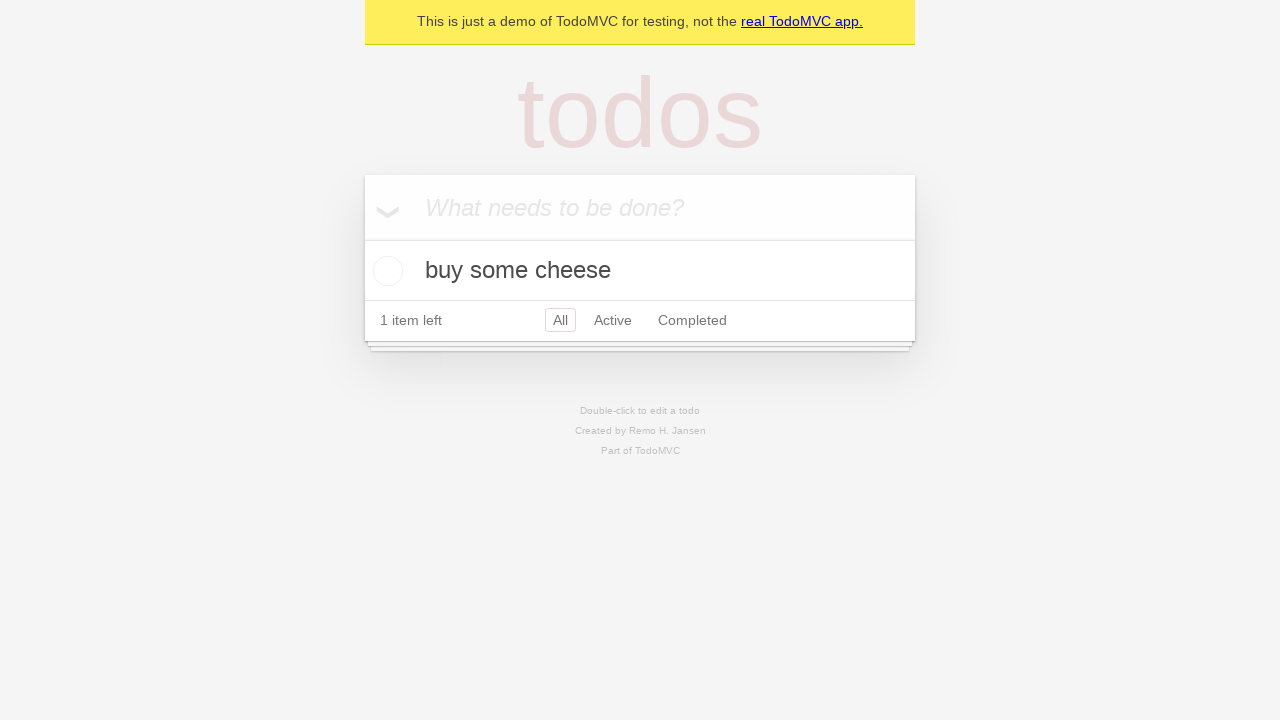

Filled new todo input with 'feed the cat' on internal:attr=[placeholder="What needs to be done?"i]
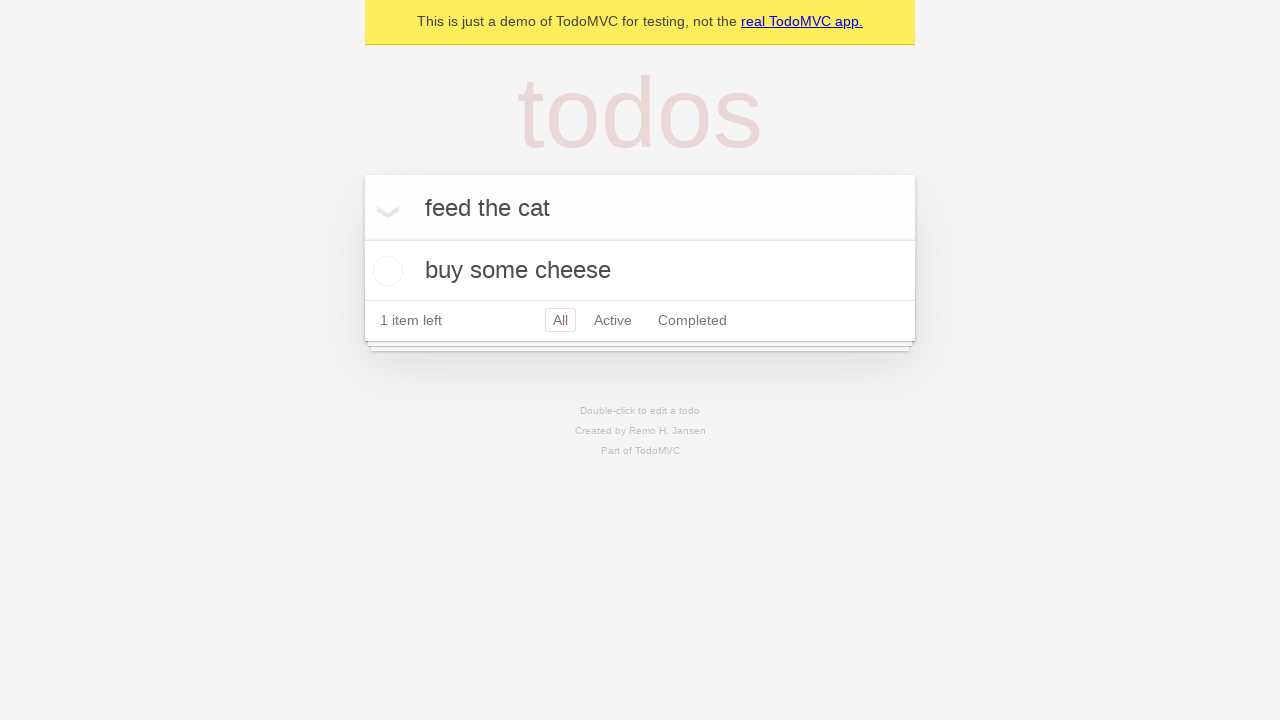

Pressed Enter to create todo 'feed the cat' on internal:attr=[placeholder="What needs to be done?"i]
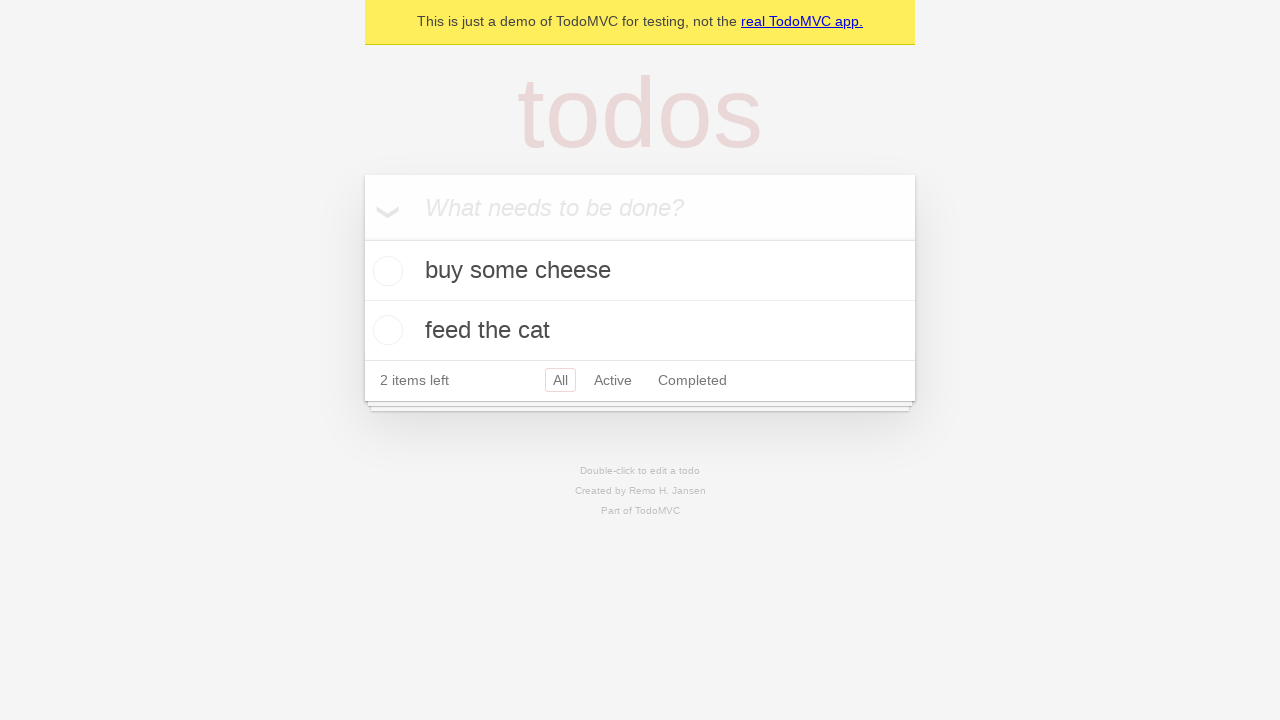

Filled new todo input with 'book a doctors appointment' on internal:attr=[placeholder="What needs to be done?"i]
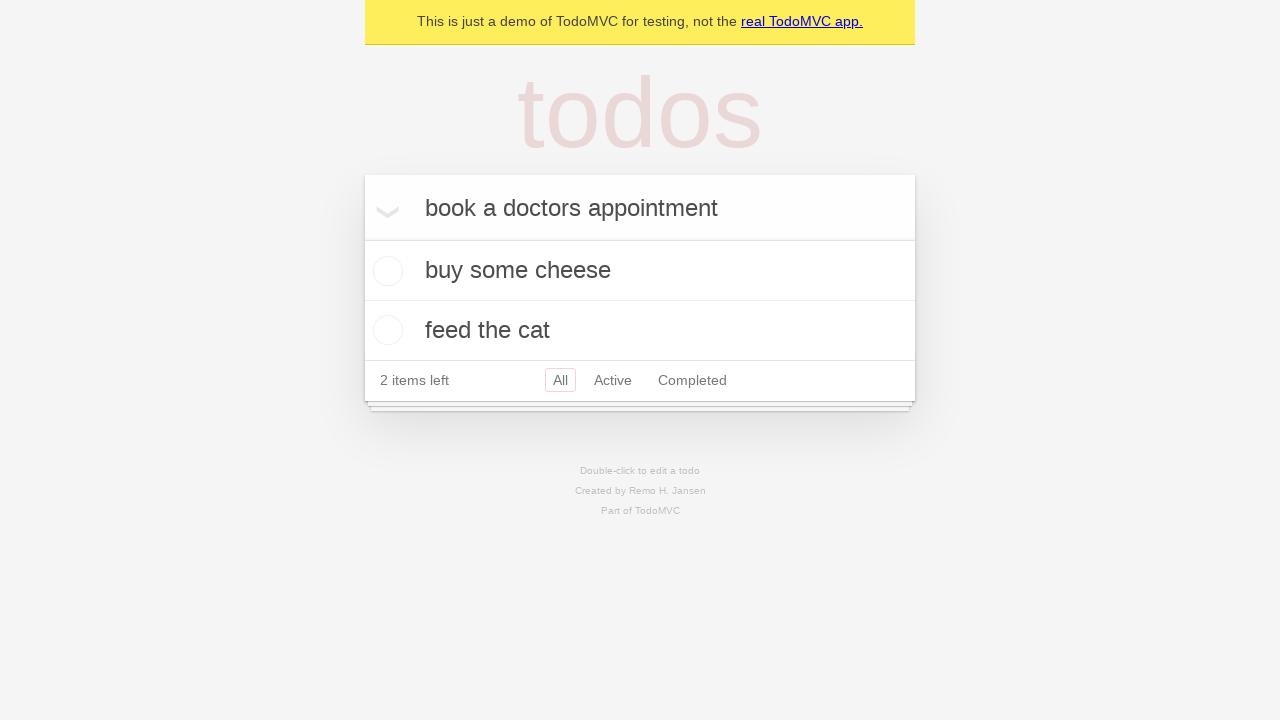

Pressed Enter to create todo 'book a doctors appointment' on internal:attr=[placeholder="What needs to be done?"i]
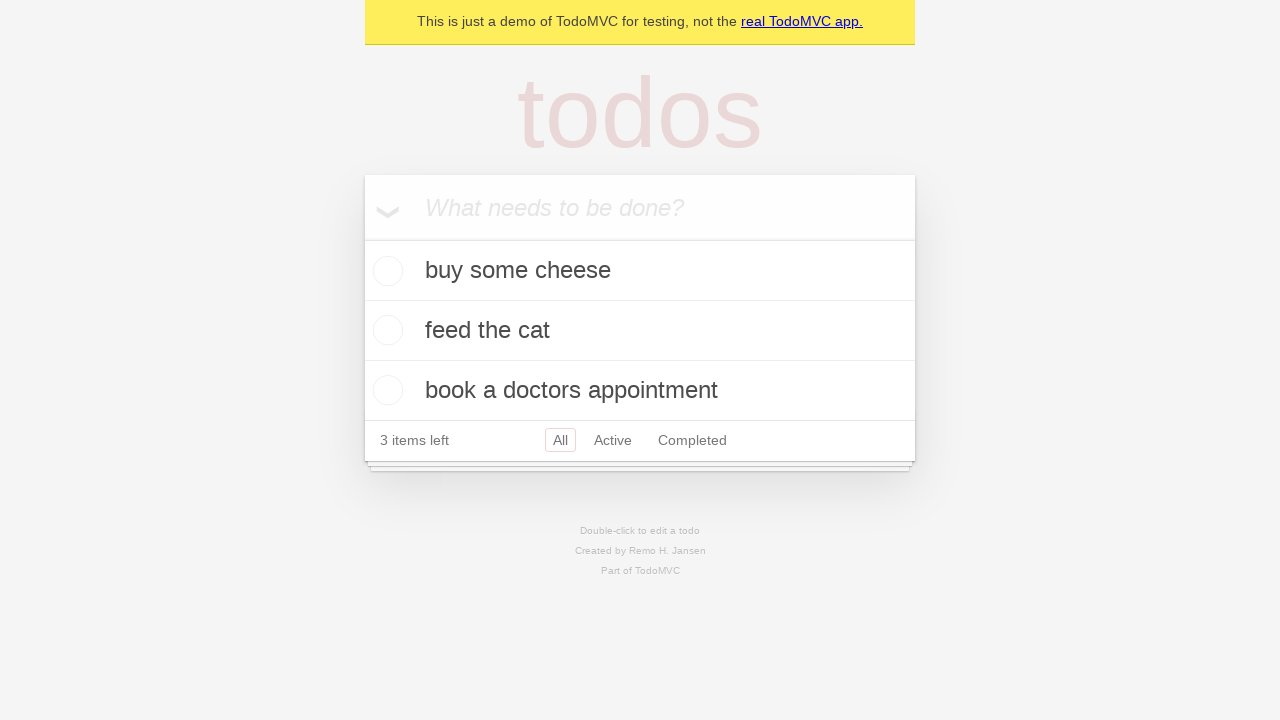

Double-clicked second todo item to enter edit mode at (640, 331) on internal:testid=[data-testid="todo-item"s] >> nth=1
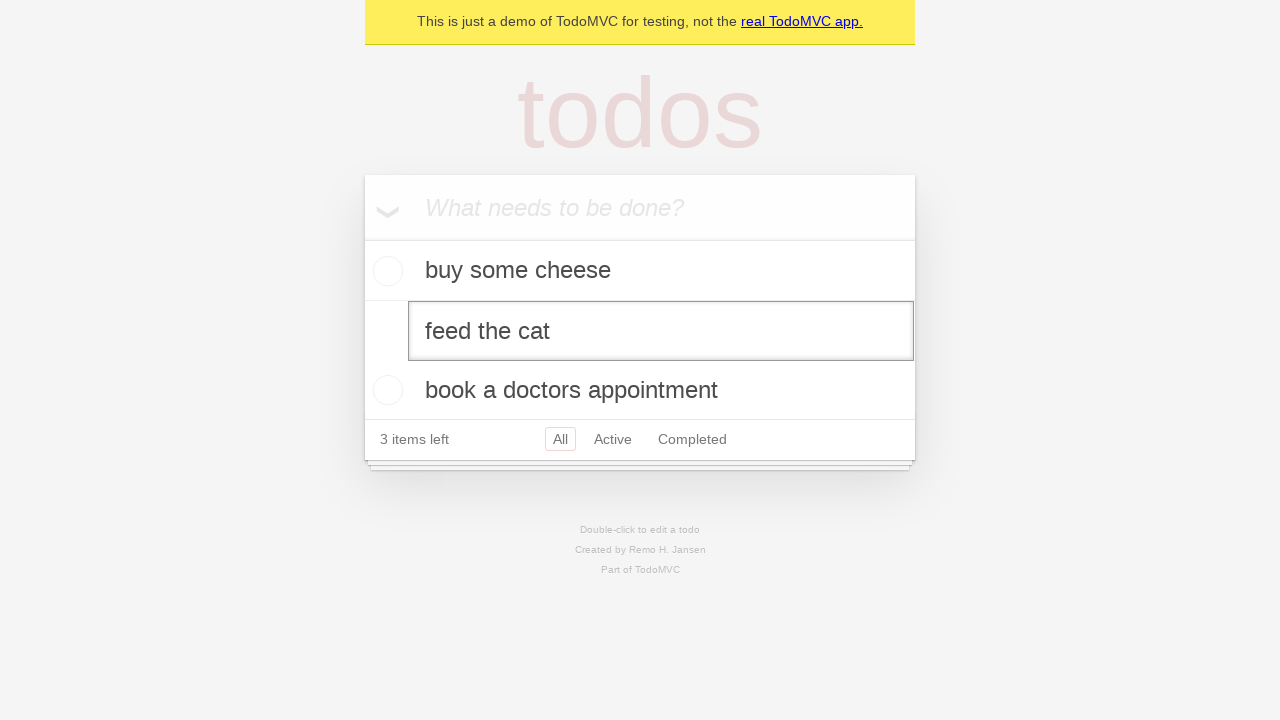

Filled edit input with new text 'buy some sausages' on internal:testid=[data-testid="todo-item"s] >> nth=1 >> internal:role=textbox[nam
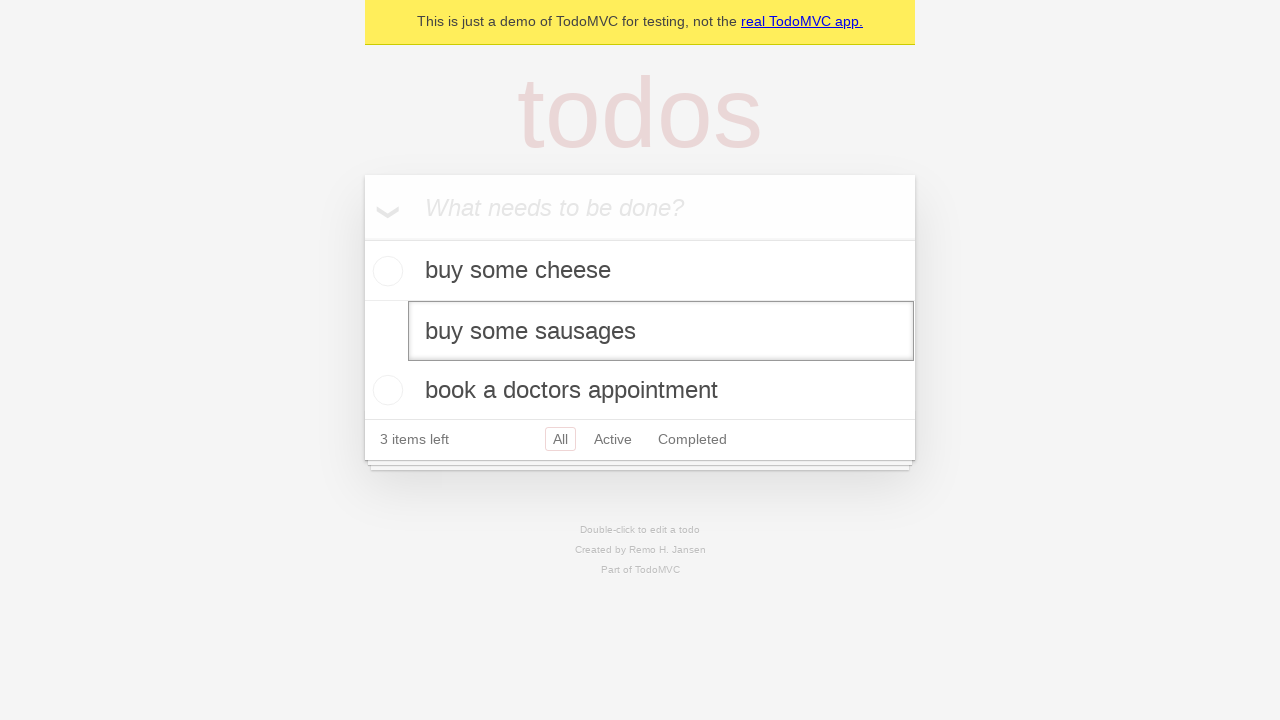

Dispatched blur event to trigger save on edit input
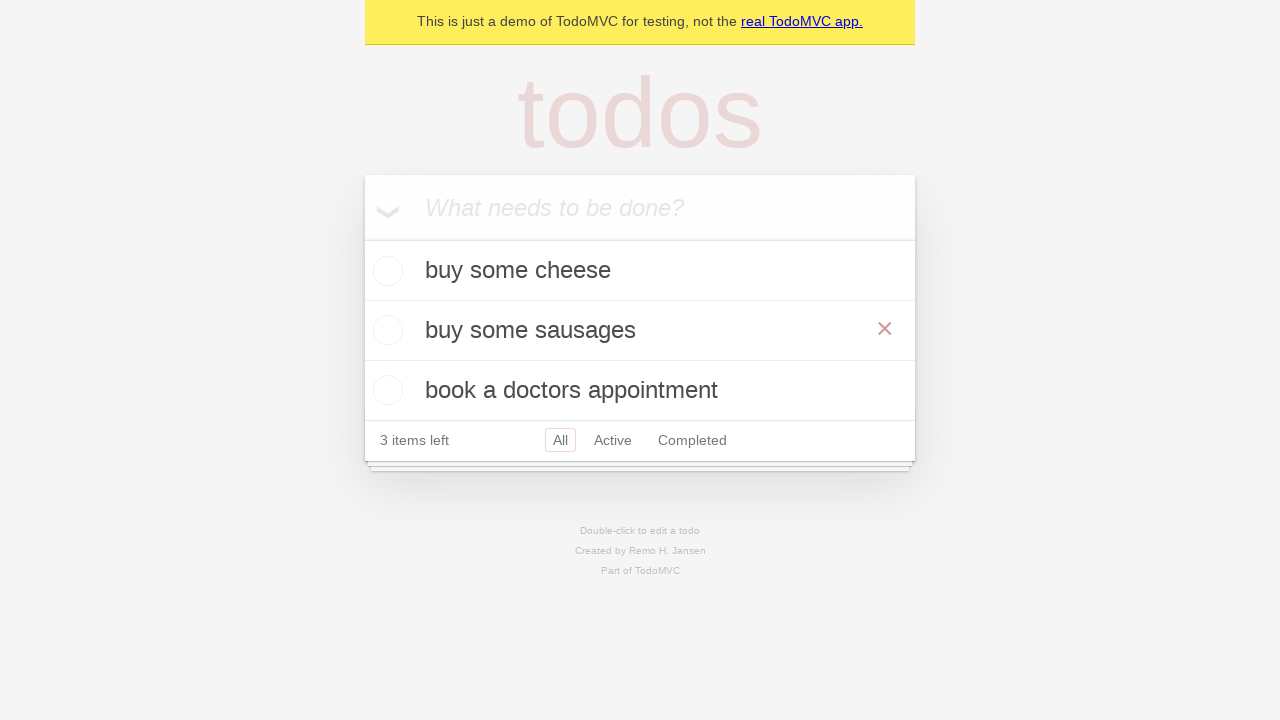

Verified that edited todo text 'buy some sausages' is now displayed
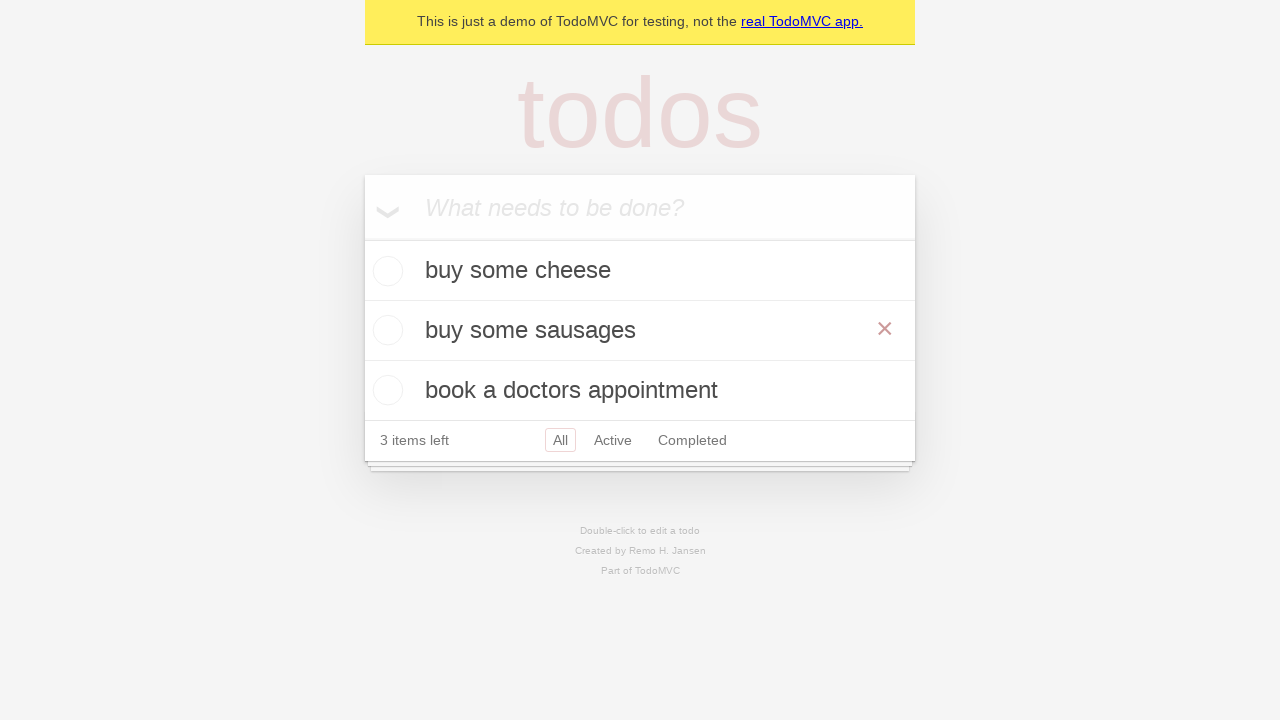

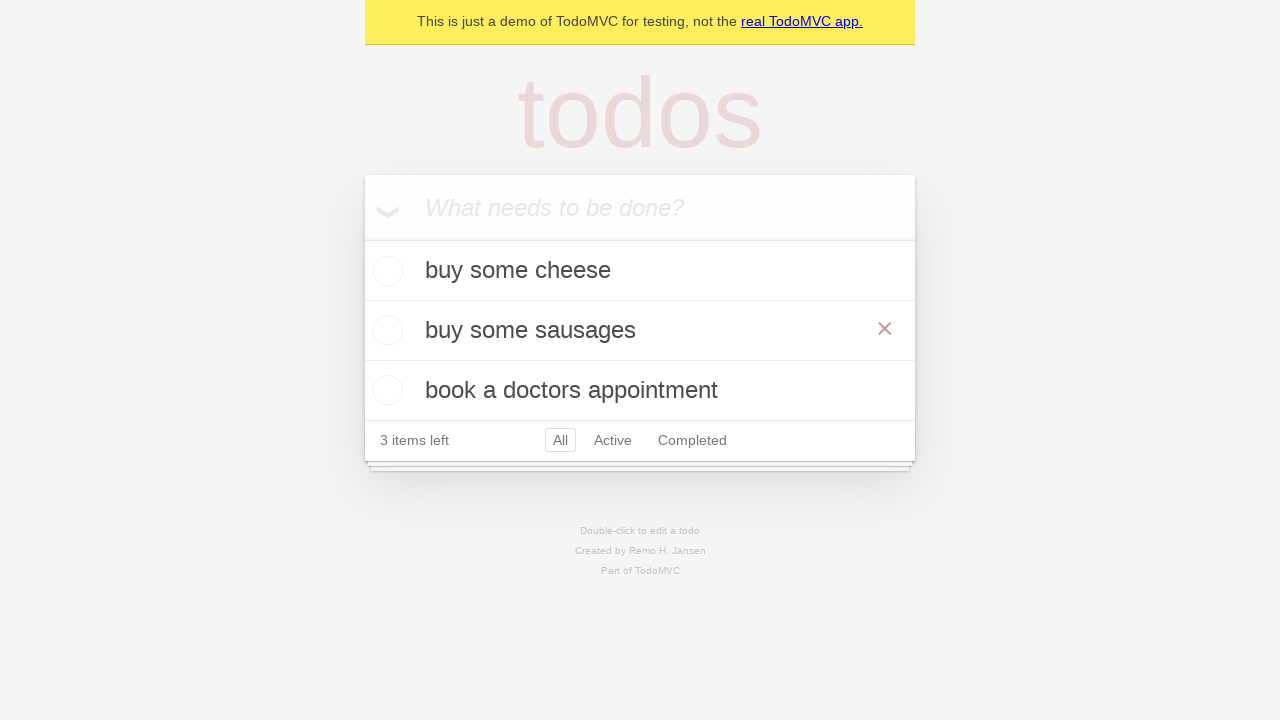